Tests the addition operation on a calculator by entering two numbers, selecting the + operator, and verifying the result is correct.

Starting URL: https://safatelli.github.io/tp-test-logiciel/assets/calc.html

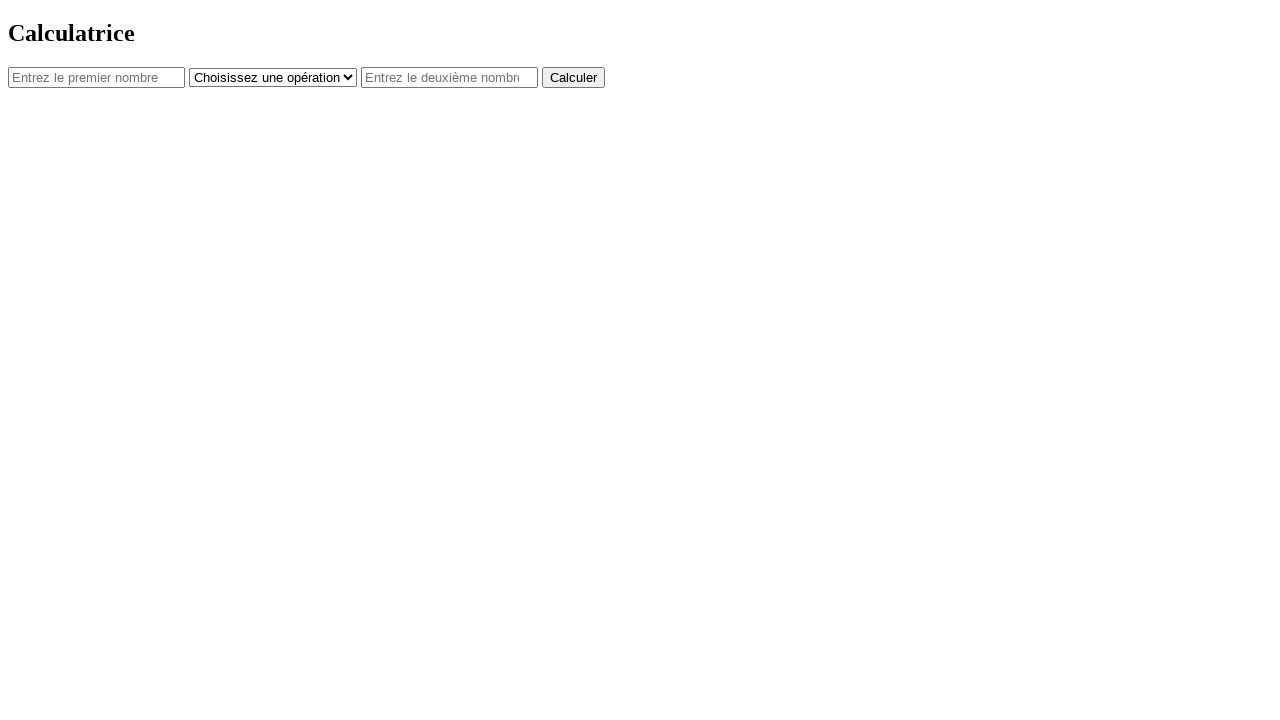

Clicked on first number input field at (96, 77) on #num1
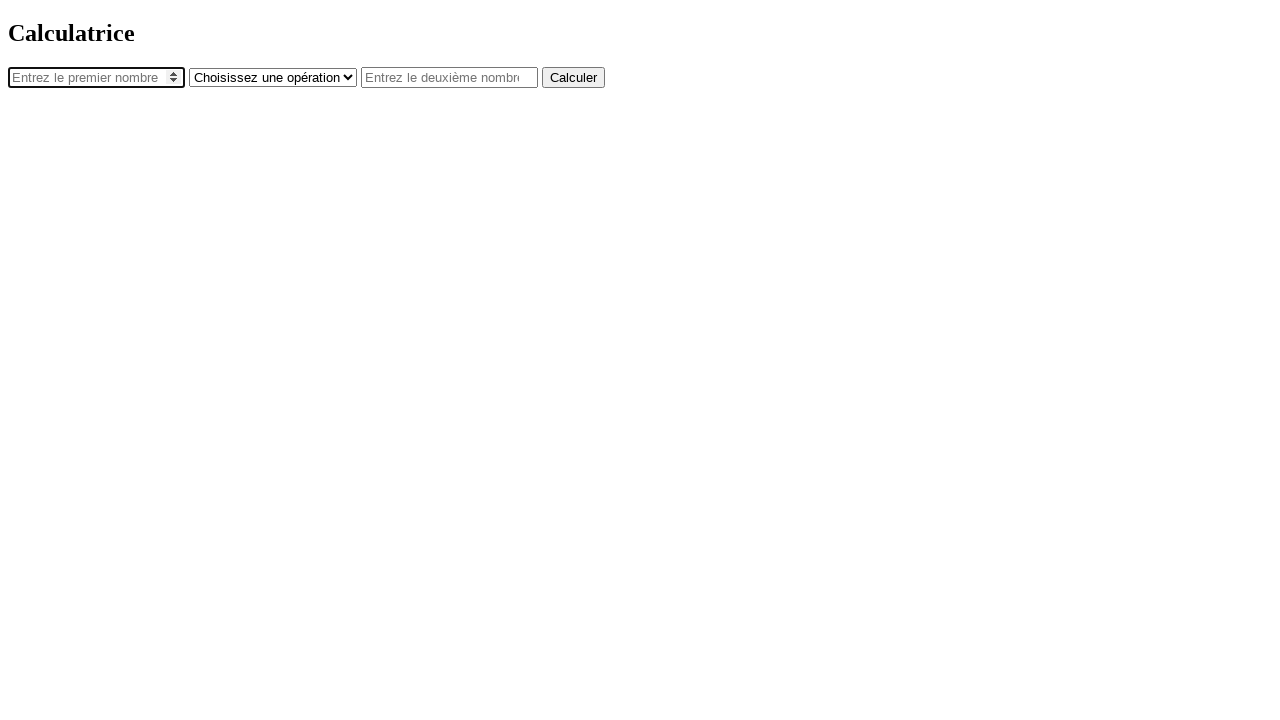

Entered '5' in first number field on #num1
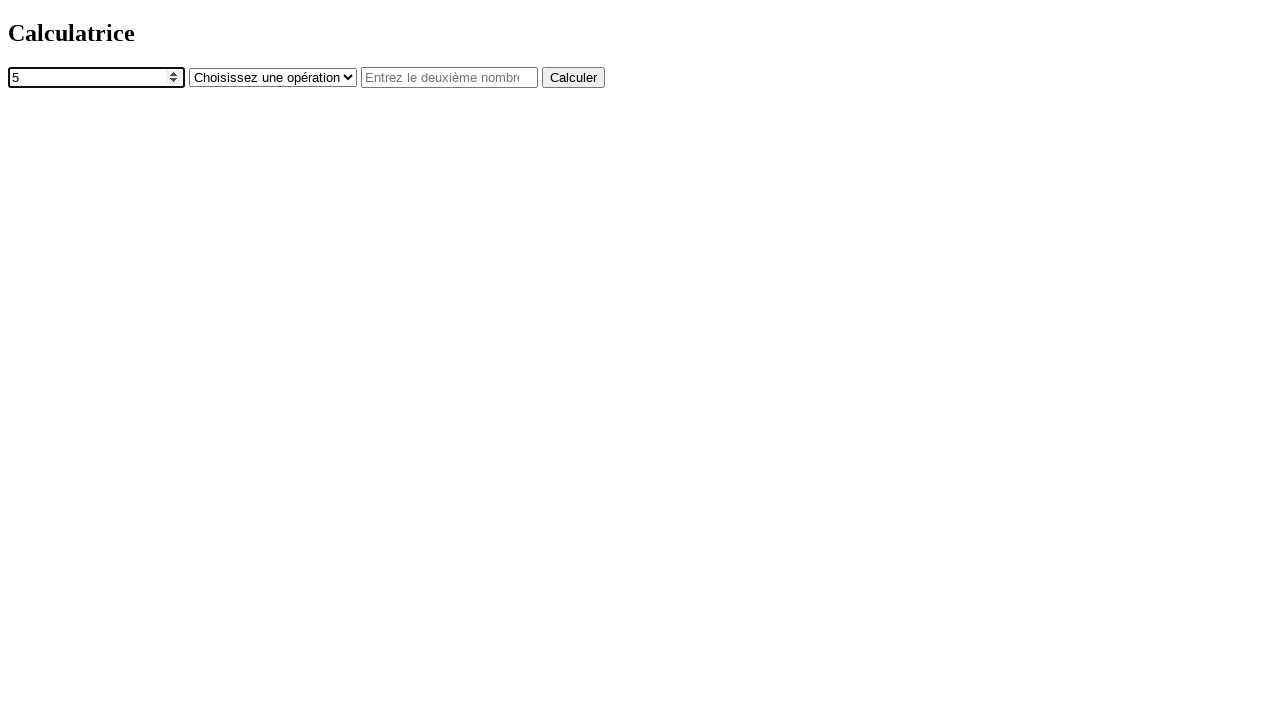

Clicked on second number input field at (450, 77) on #num2
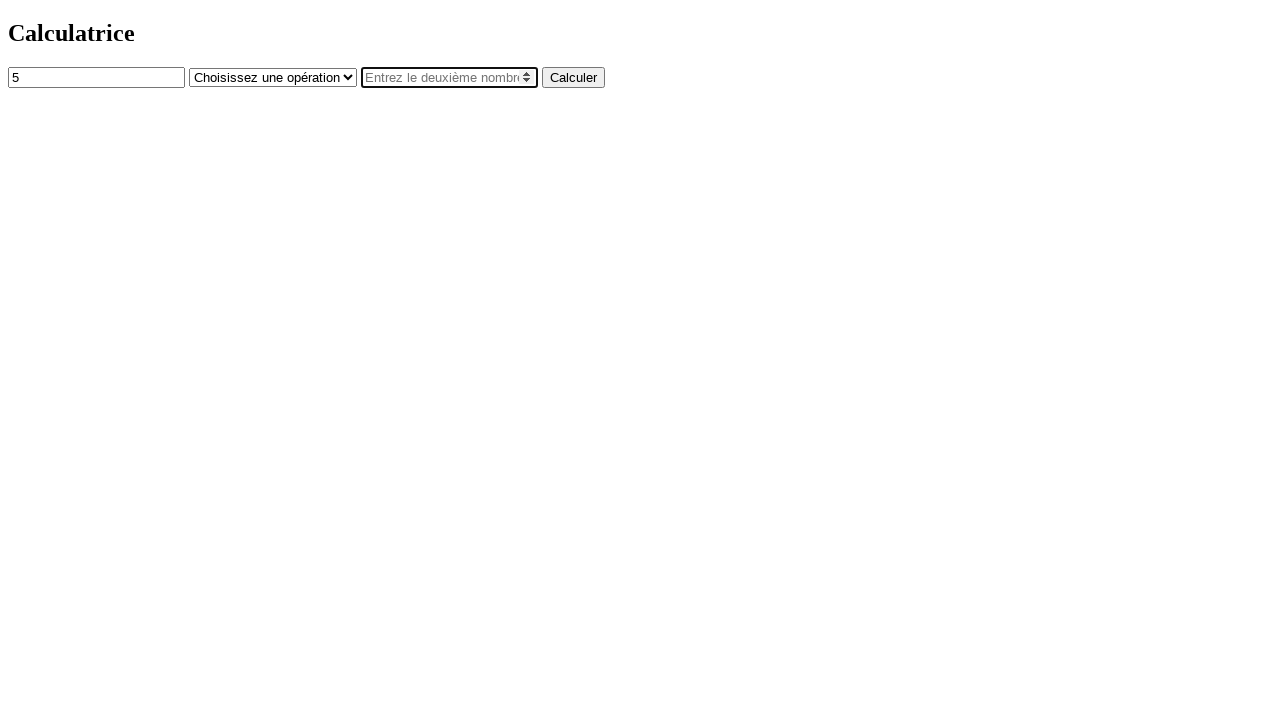

Entered '5' in second number field on #num2
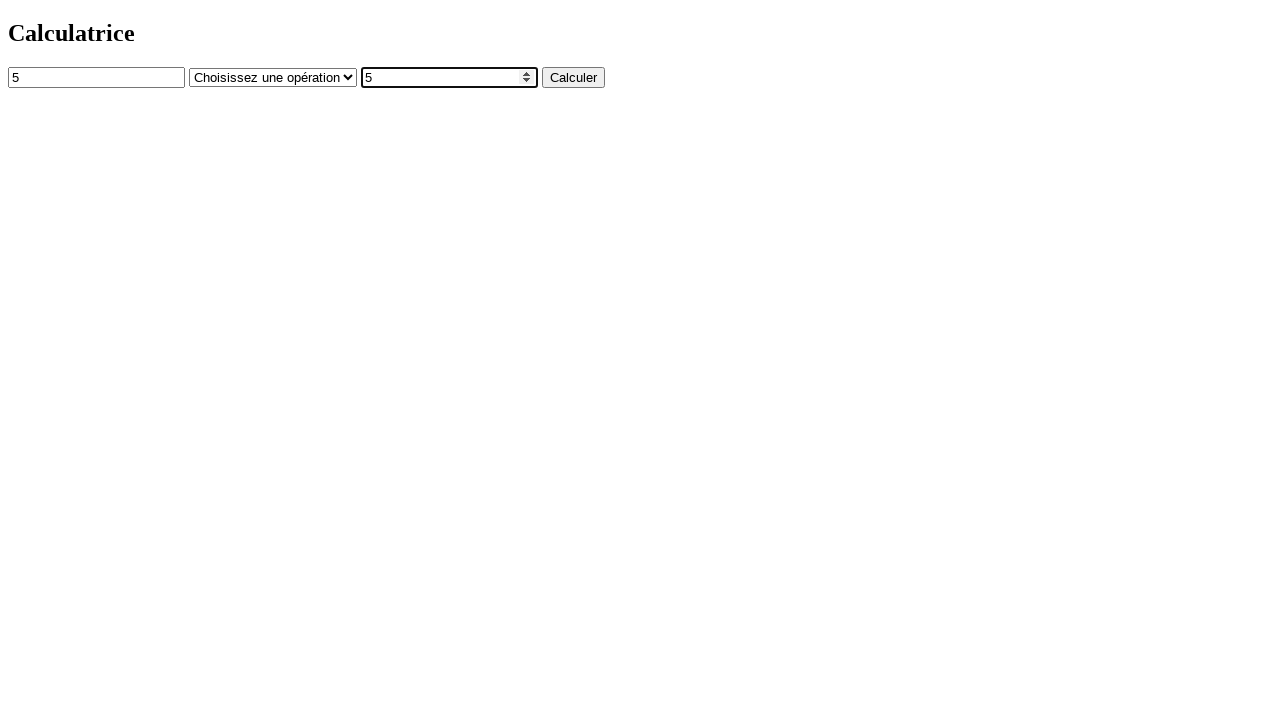

Clicked on operator dropdown at (273, 77) on #operator
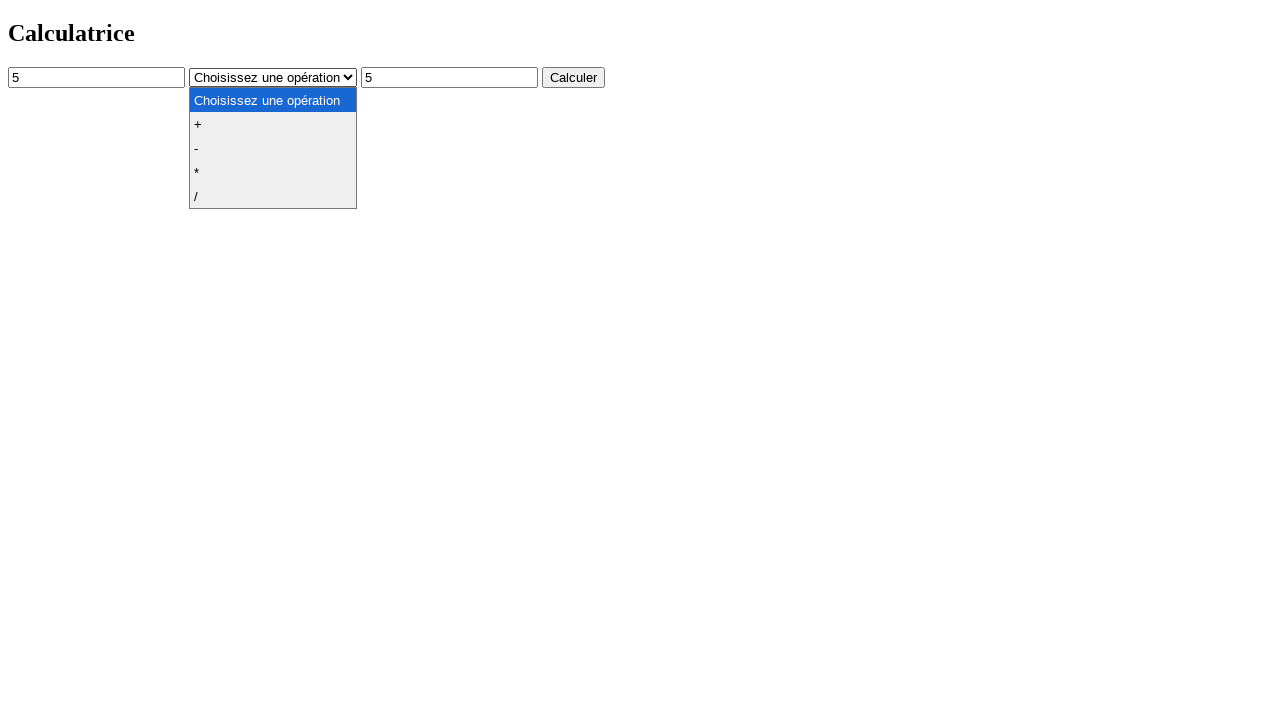

Selected '+' operator from dropdown on #operator
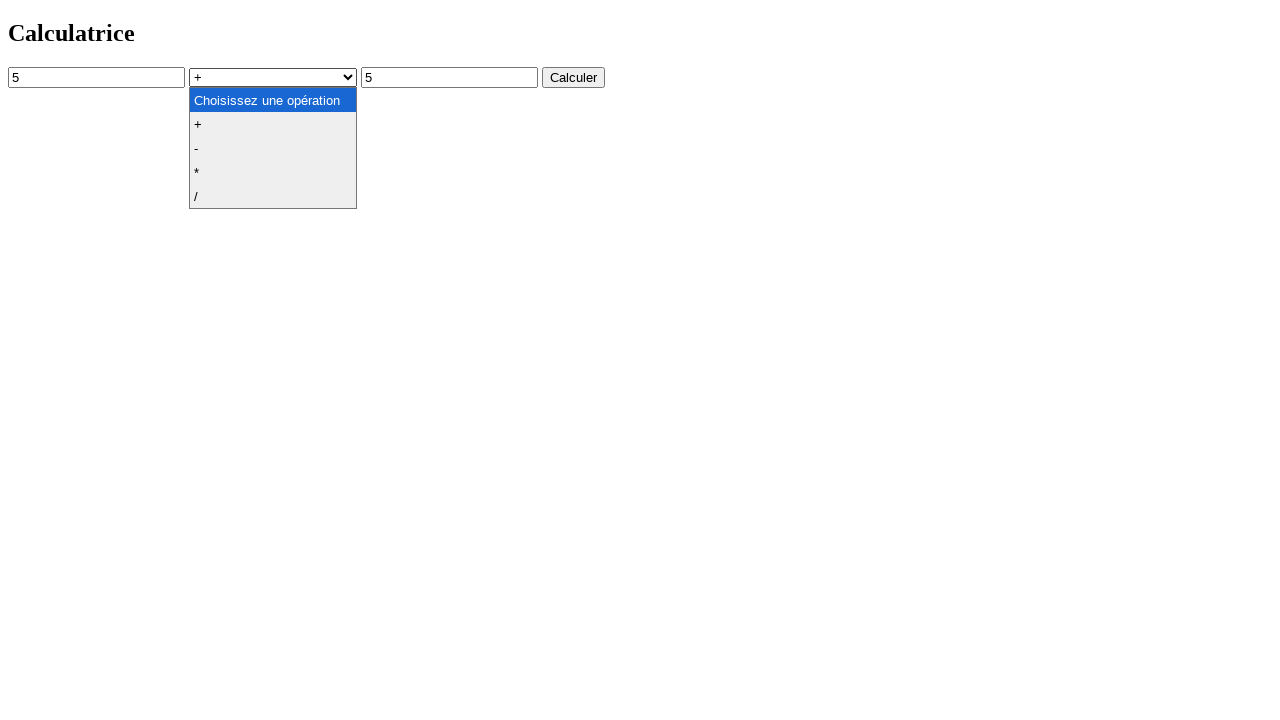

Clicked calculate button at (574, 77) on button
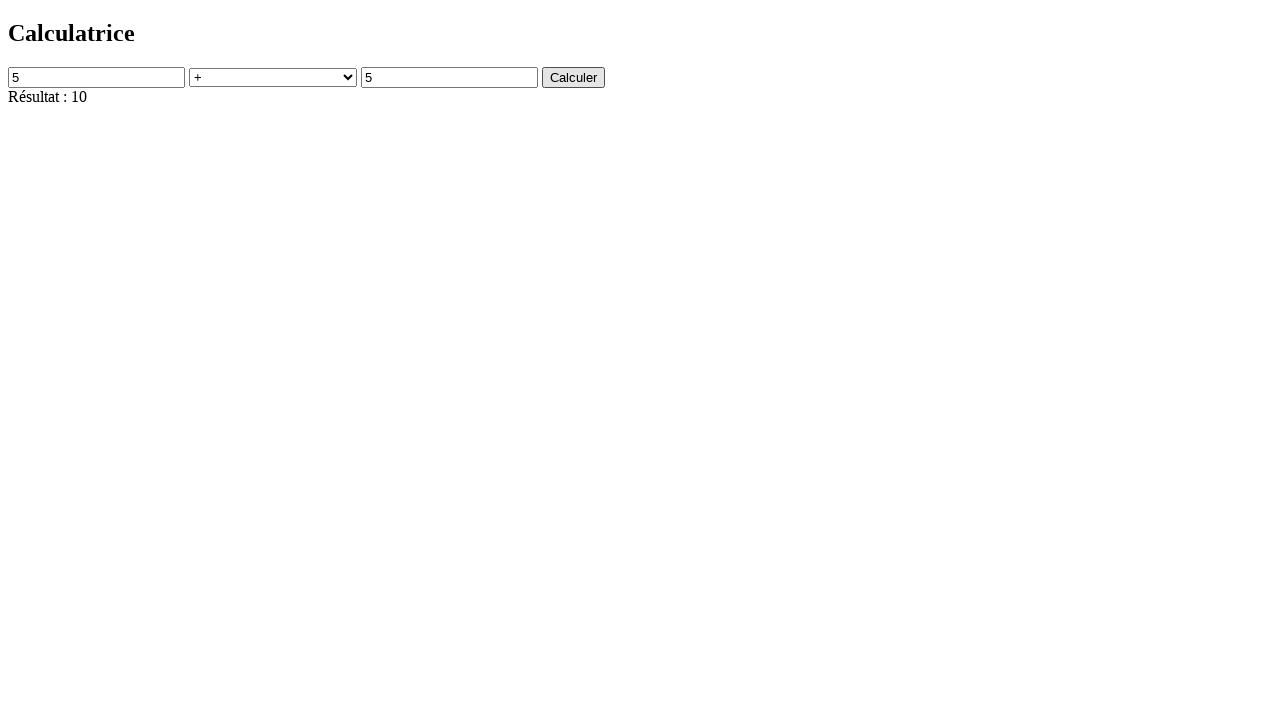

Result element loaded and is visible
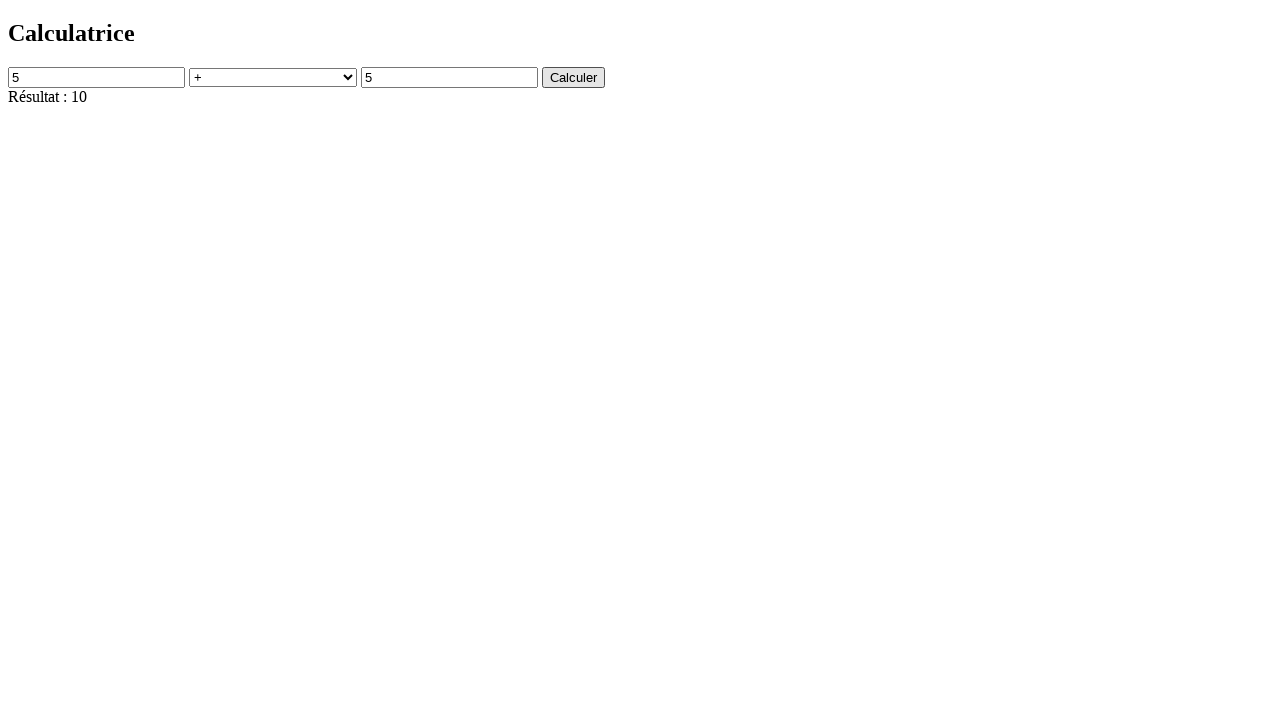

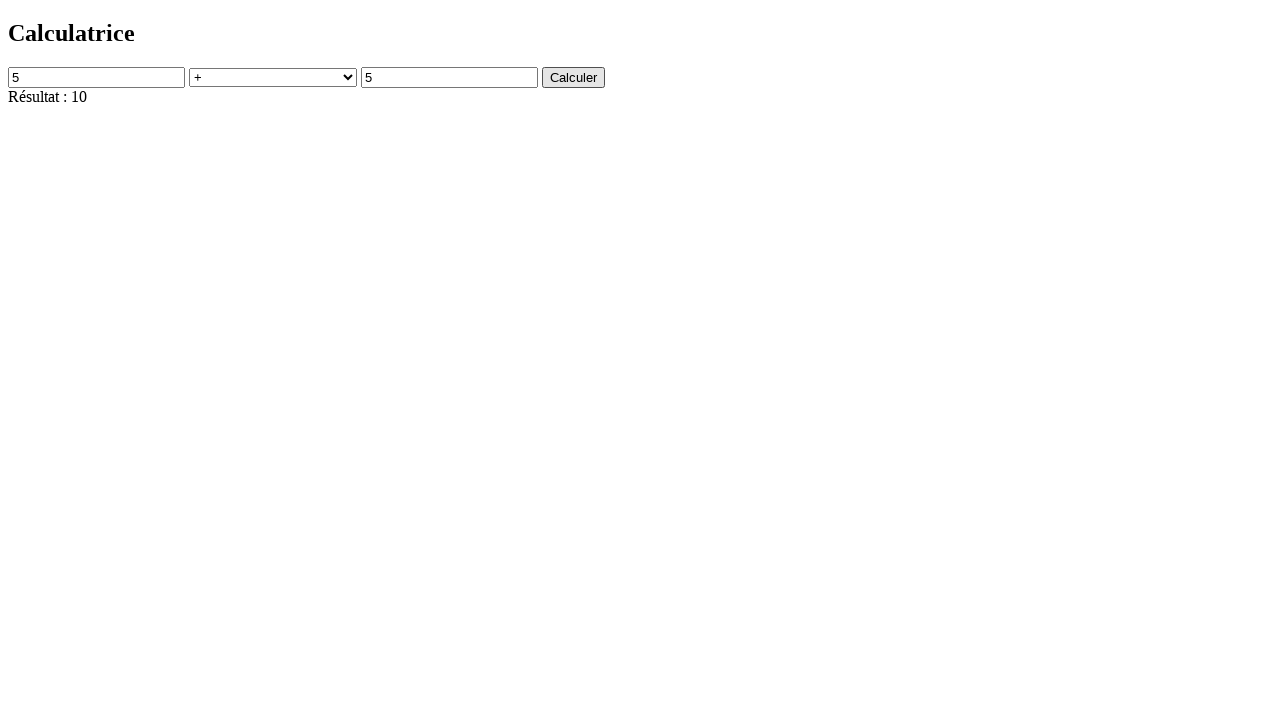